Tests window switching functionality by clicking a link that opens a new window, then switching between parent and child windows to verify content

Starting URL: https://the-internet.herokuapp.com/windows

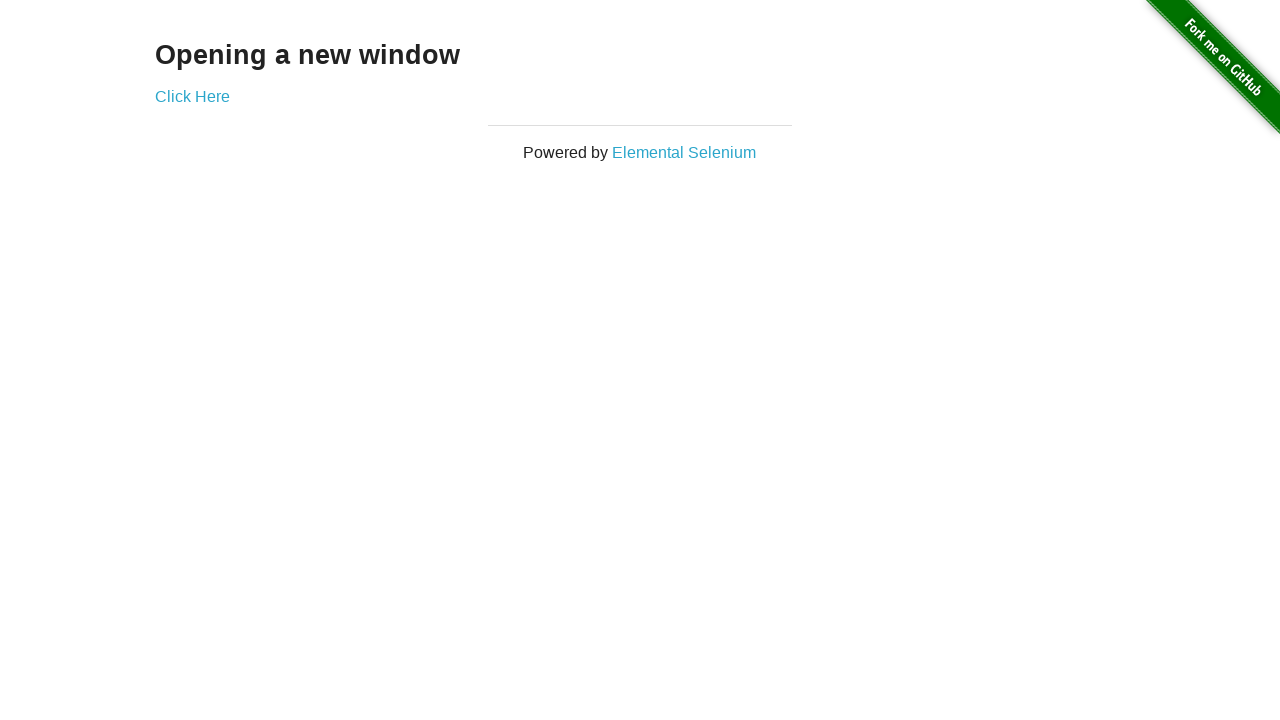

Clicked 'Click Here' link to open new window at (192, 96) on a:has-text('Click Here')
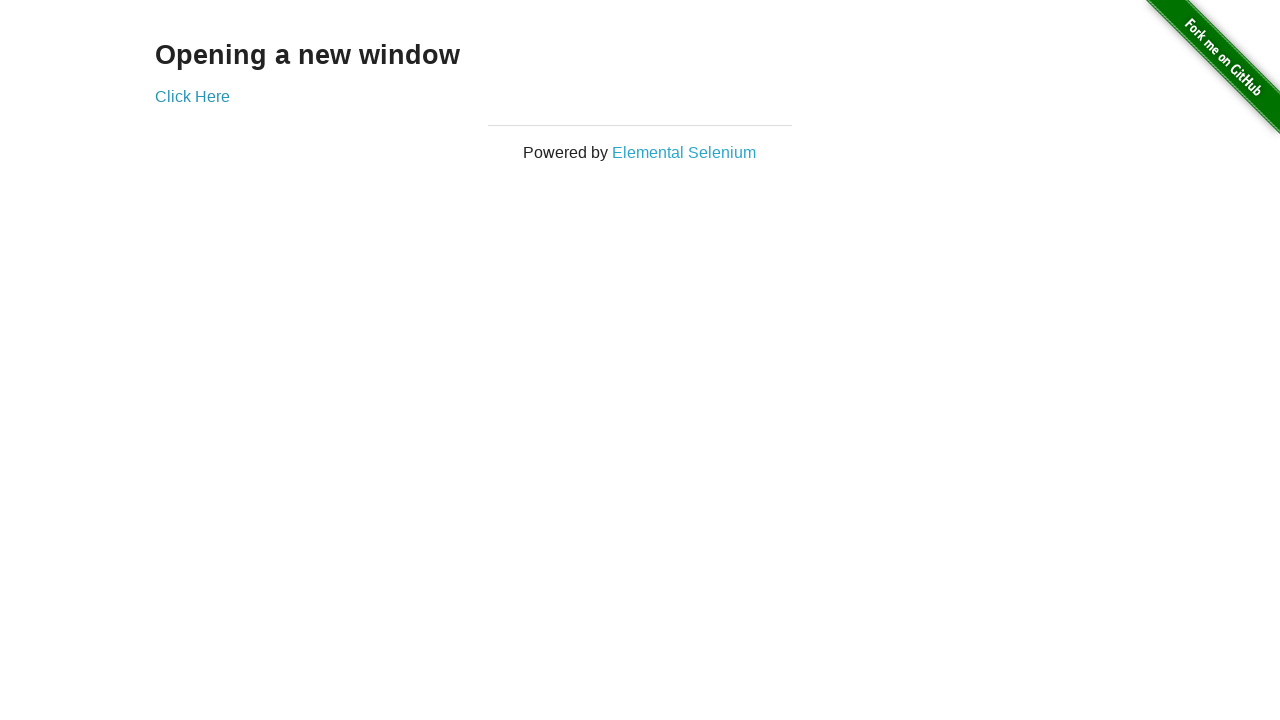

New window opened and captured
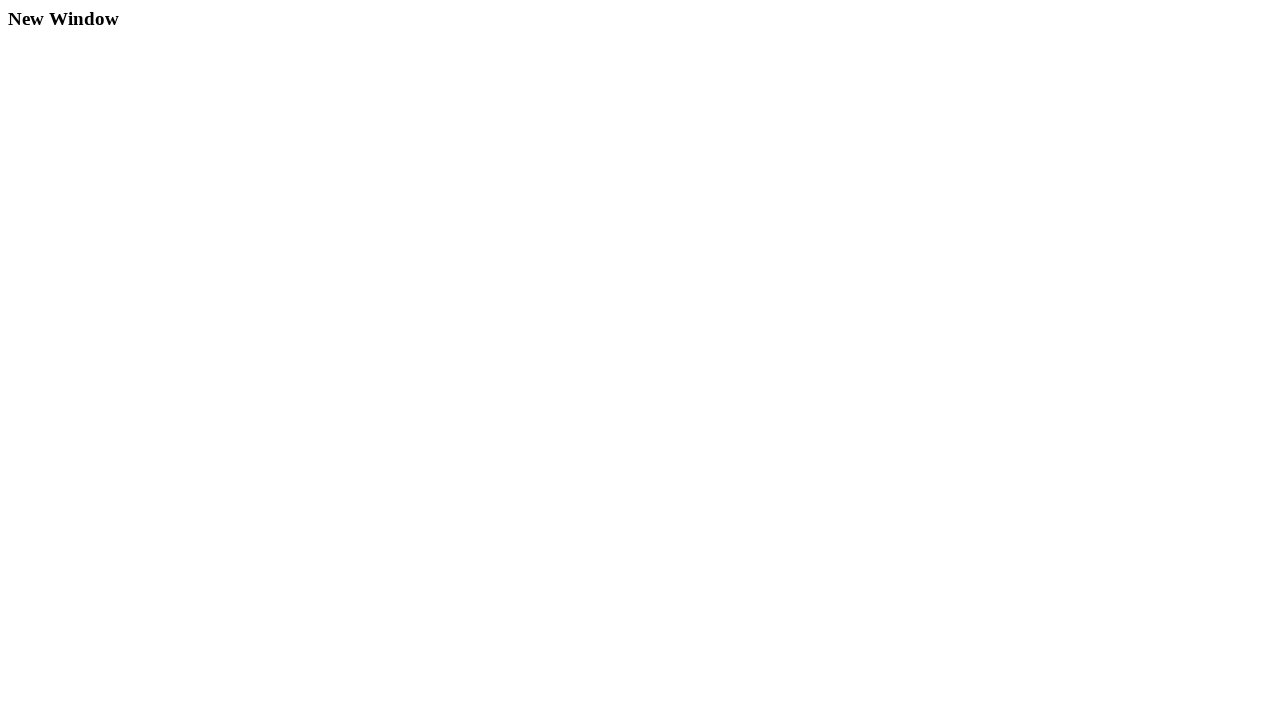

Retrieved heading text from new window
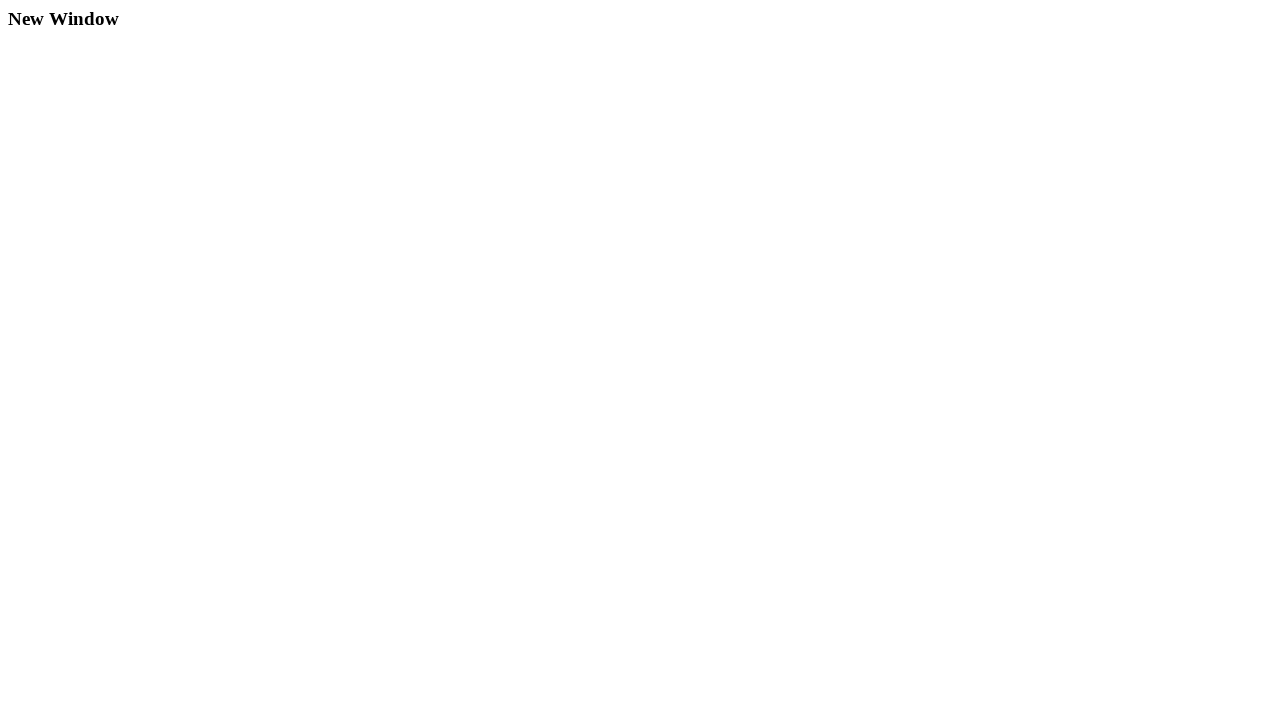

Retrieved heading text from original window
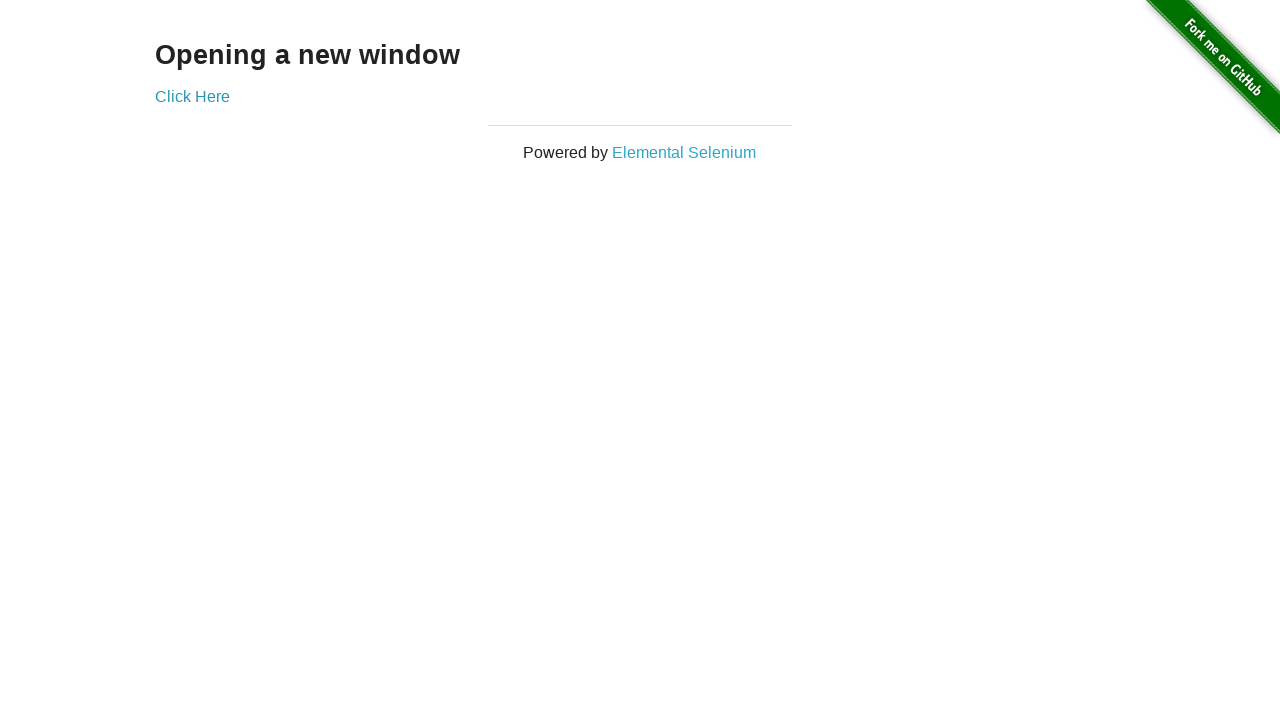

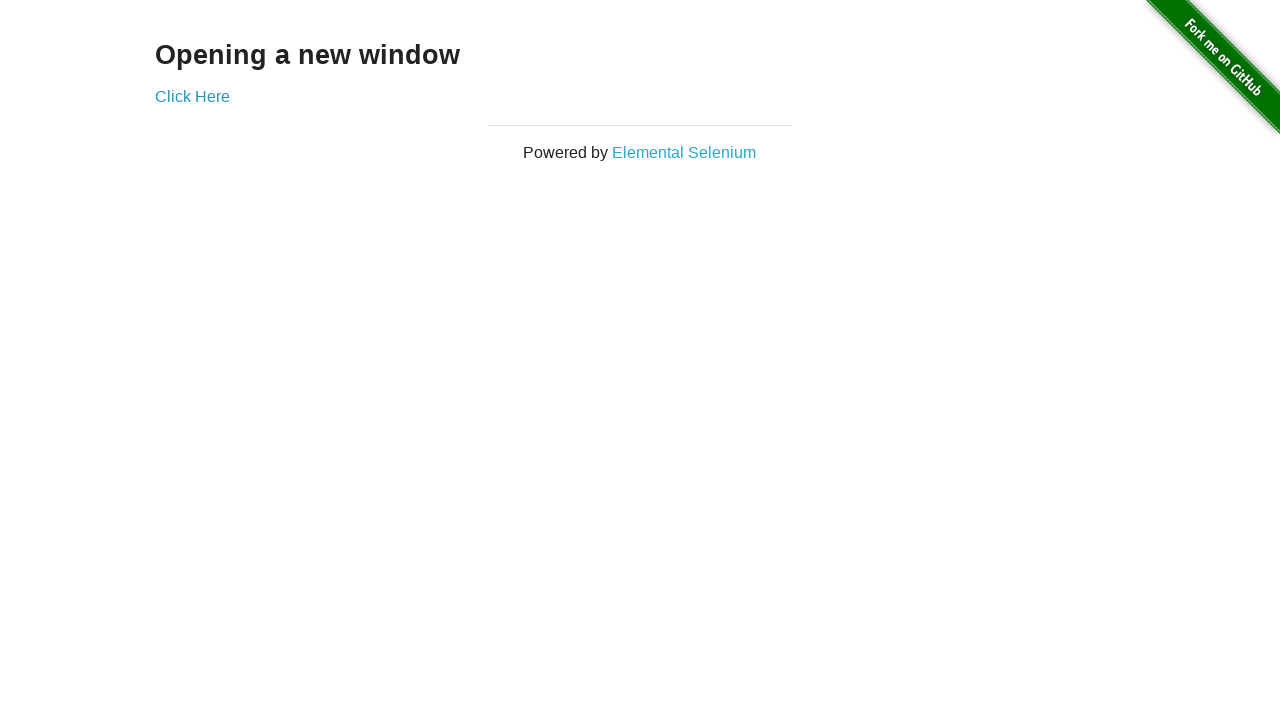